Navigates to ADP website and Gmail website to verify pages load correctly

Starting URL: https://www.adp.com

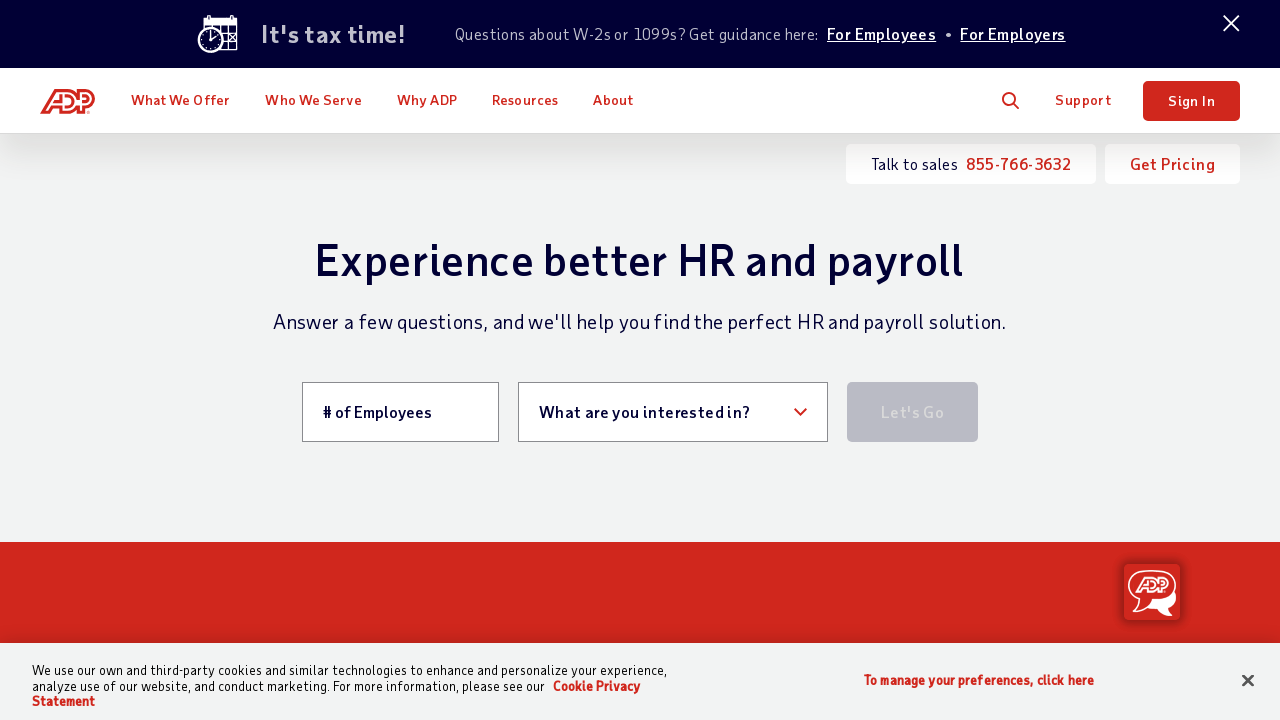

ADP page fully loaded with networkidle state
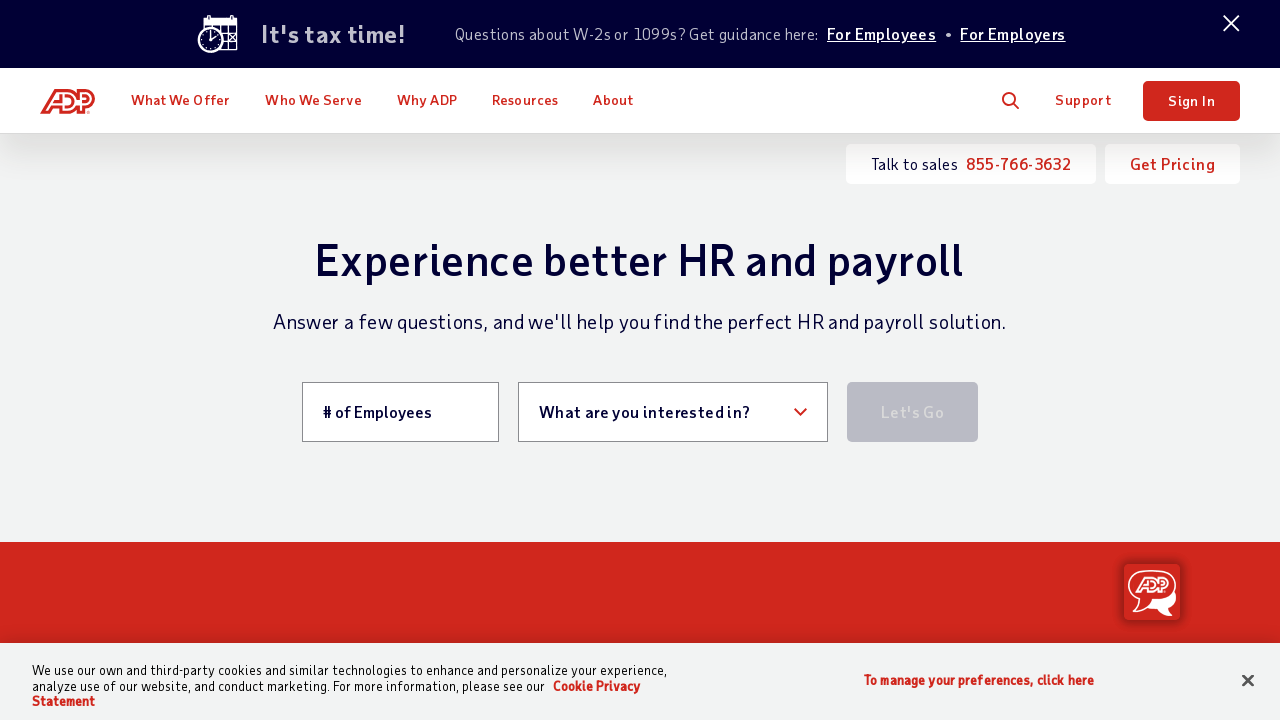

Navigated to Gmail website
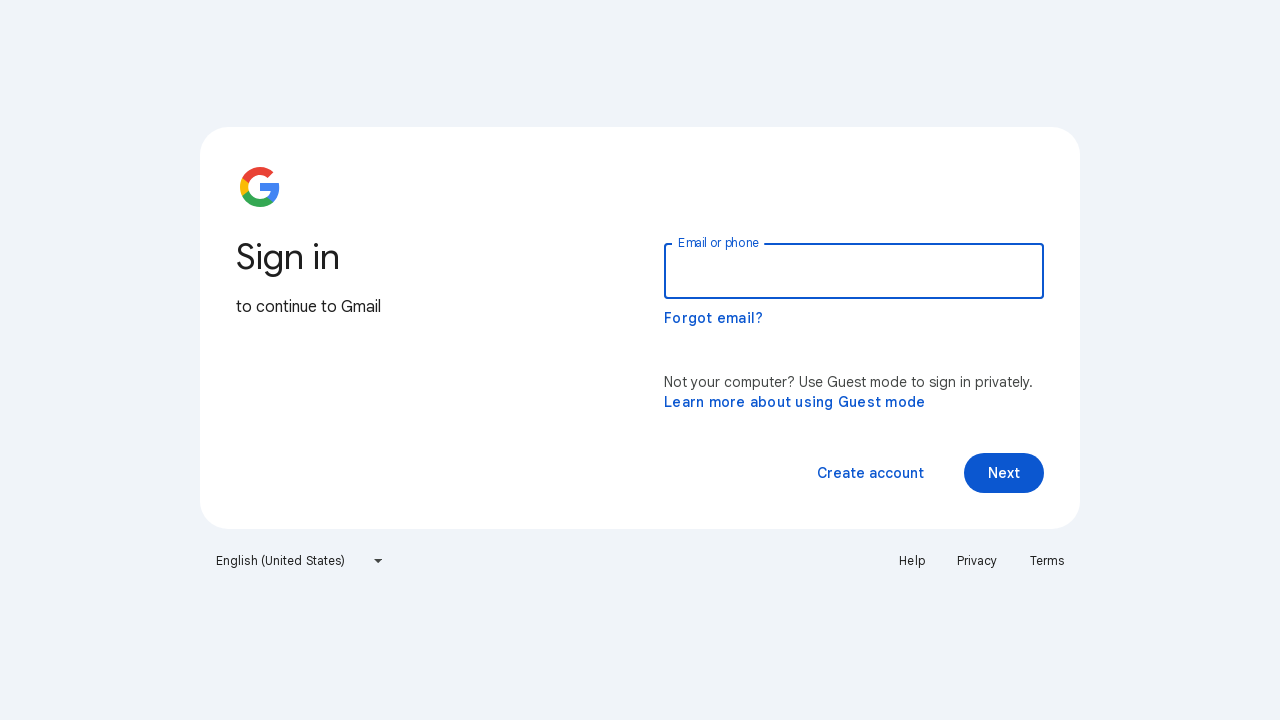

Gmail page fully loaded with networkidle state
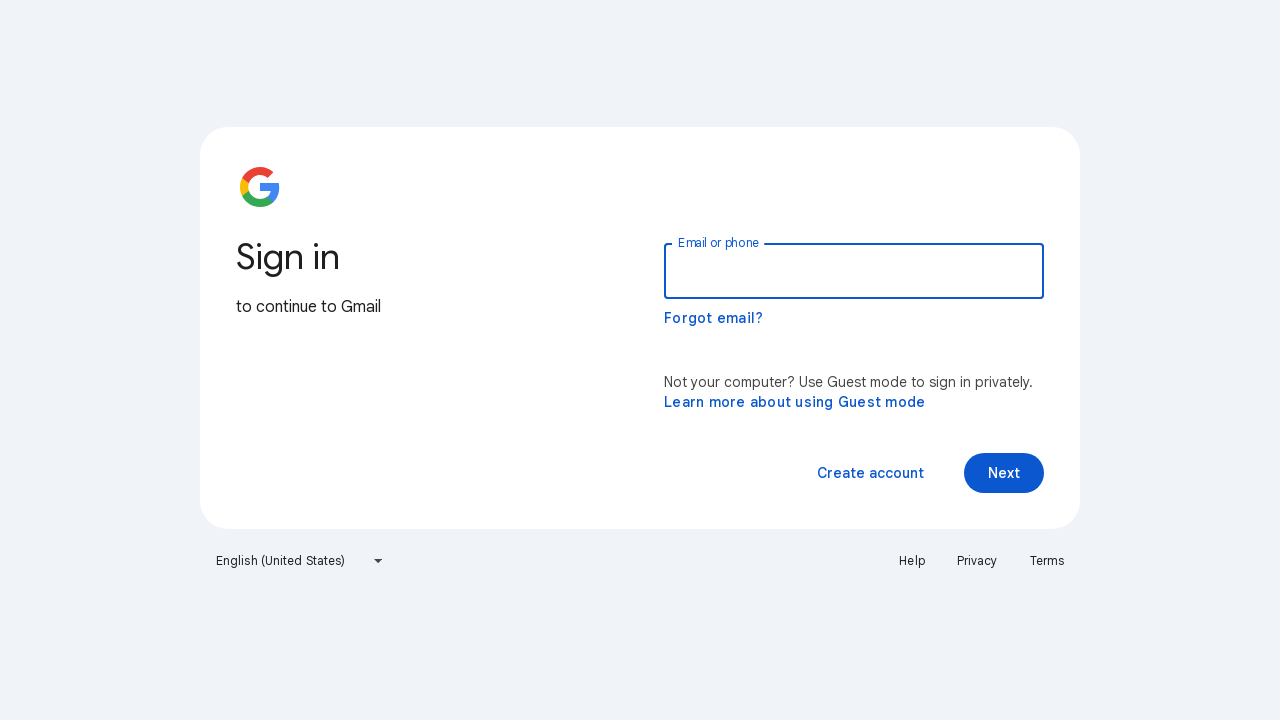

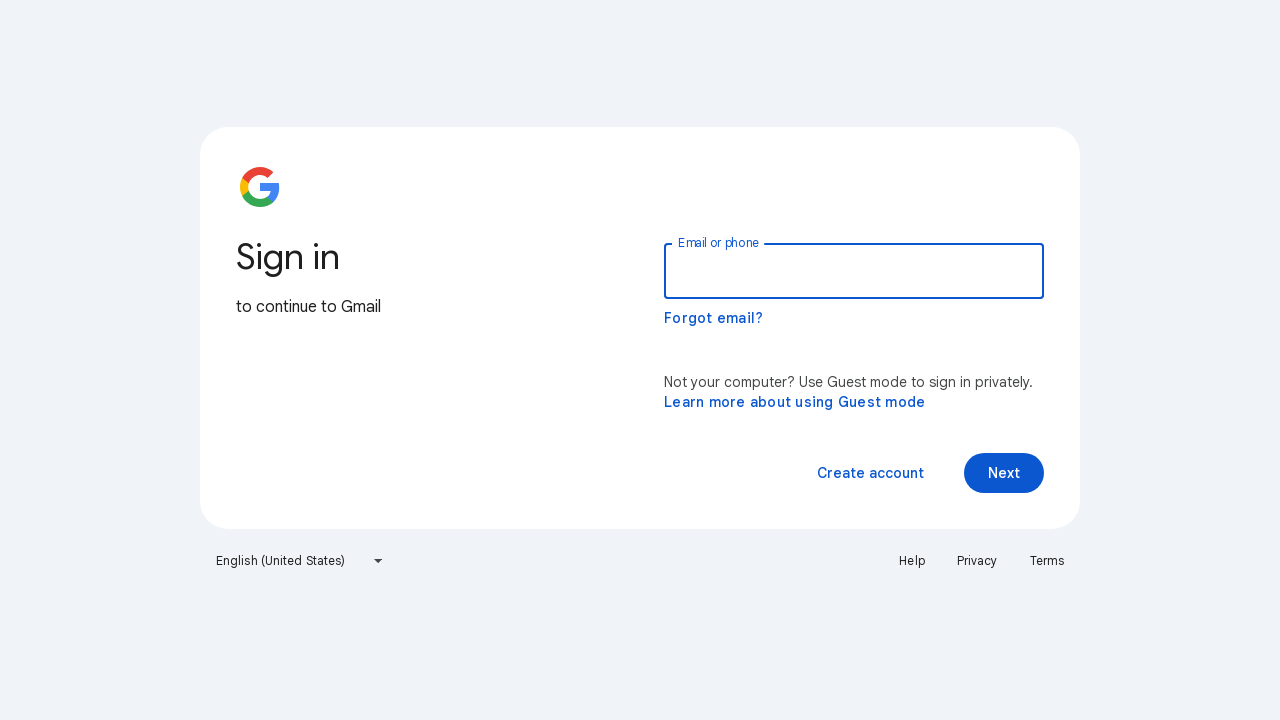